Tests window handling using list-based window indexing, clicking a link to open a new window and switching between pages by index.

Starting URL: https://the-internet.herokuapp.com/windows

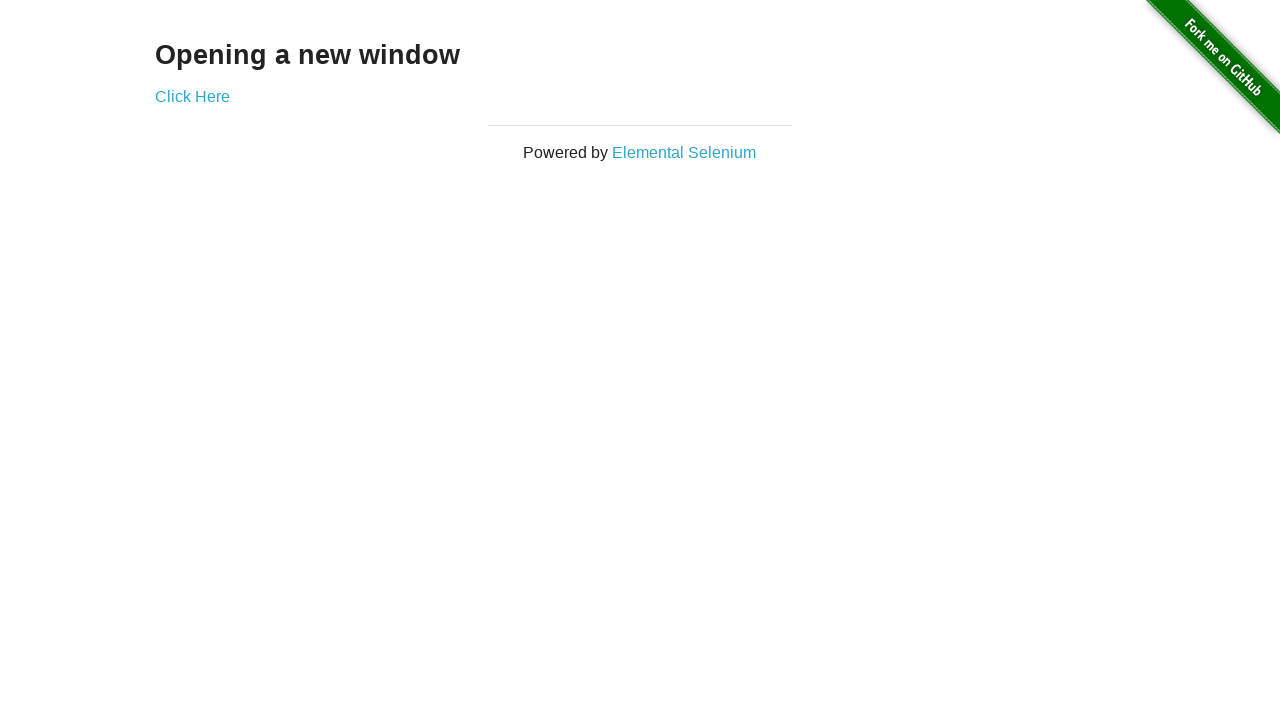

Retrieved heading text from first page
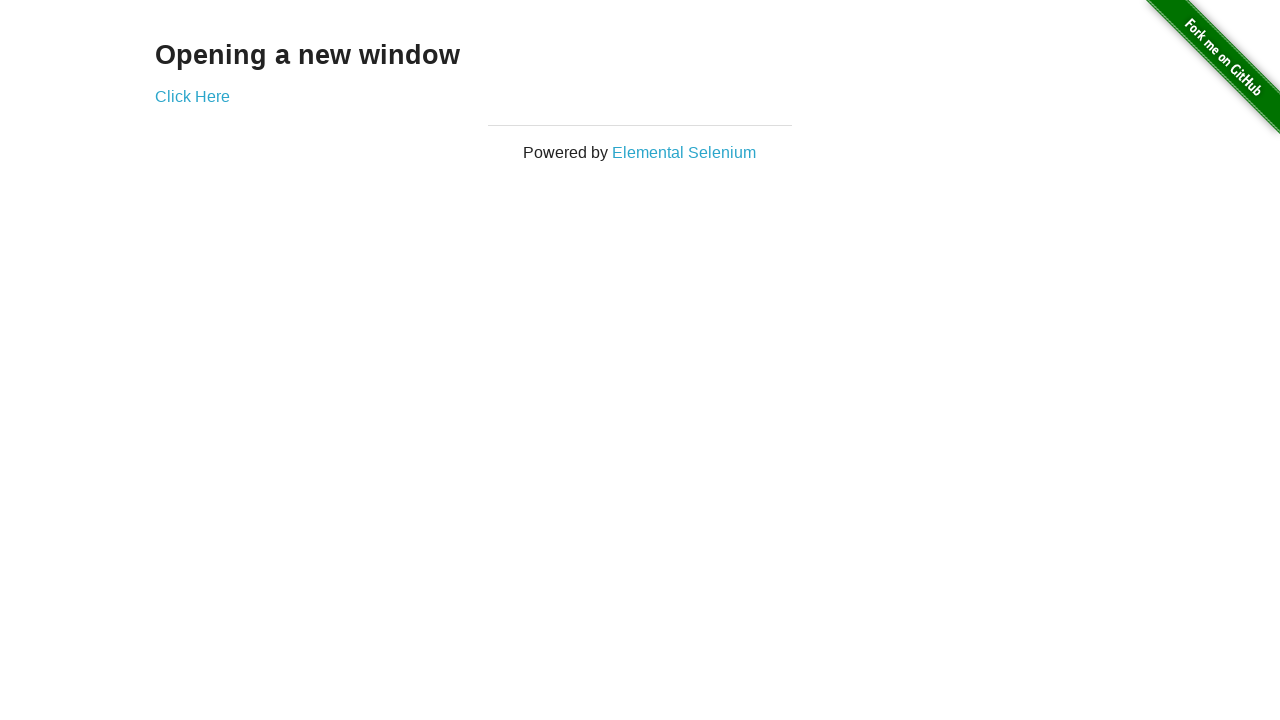

Verified heading text is 'Opening a new window'
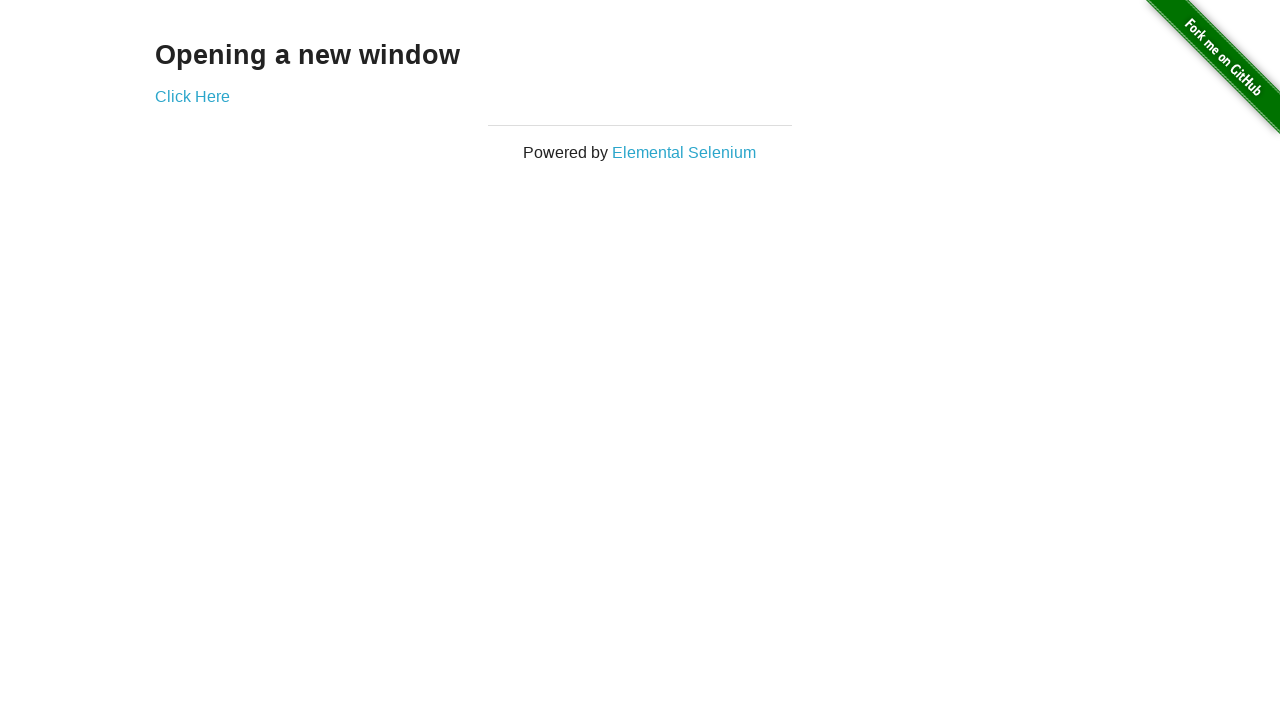

Verified first page title is 'The Internet'
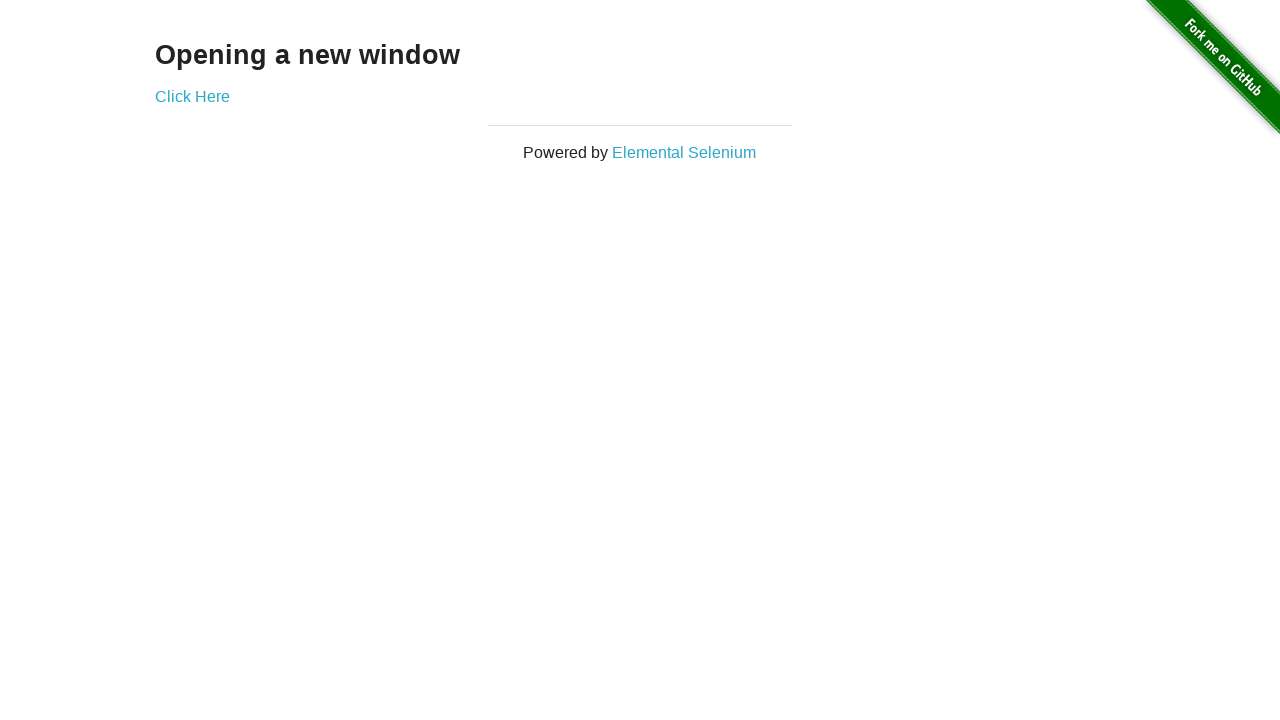

Clicked 'Click Here' link to open new window at (192, 96) on (//a)[2]
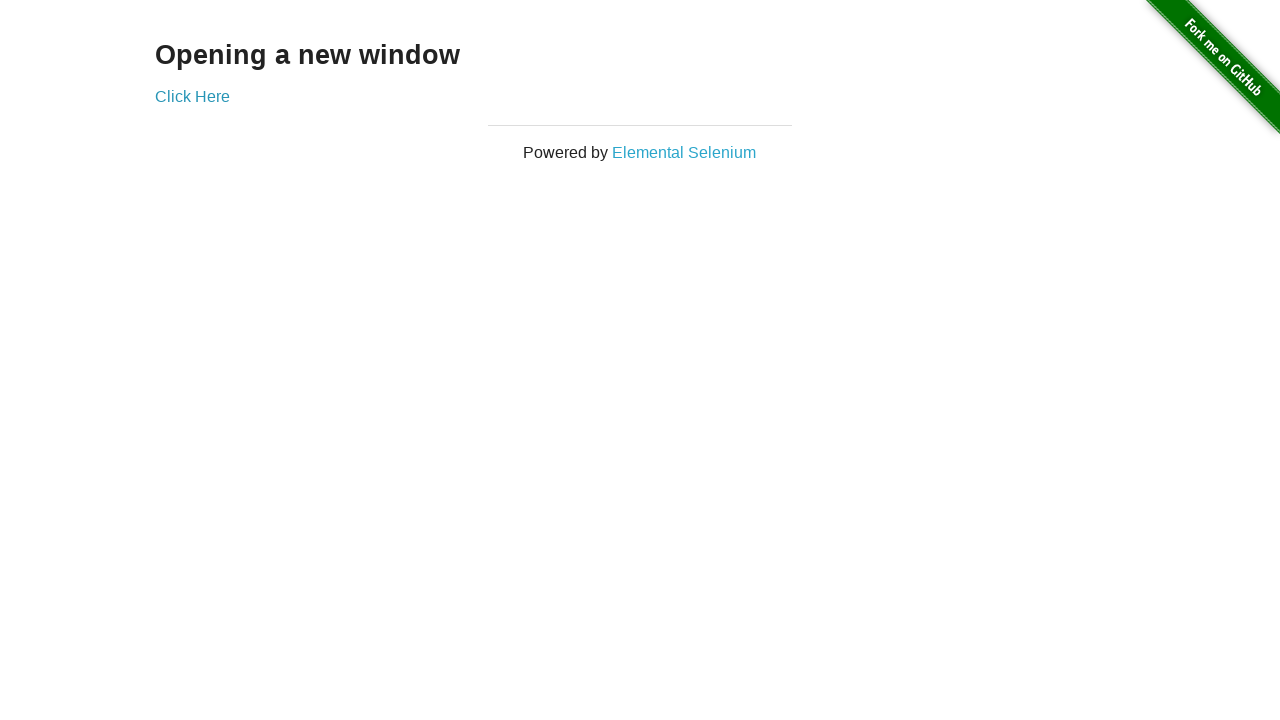

Waited for new page to load
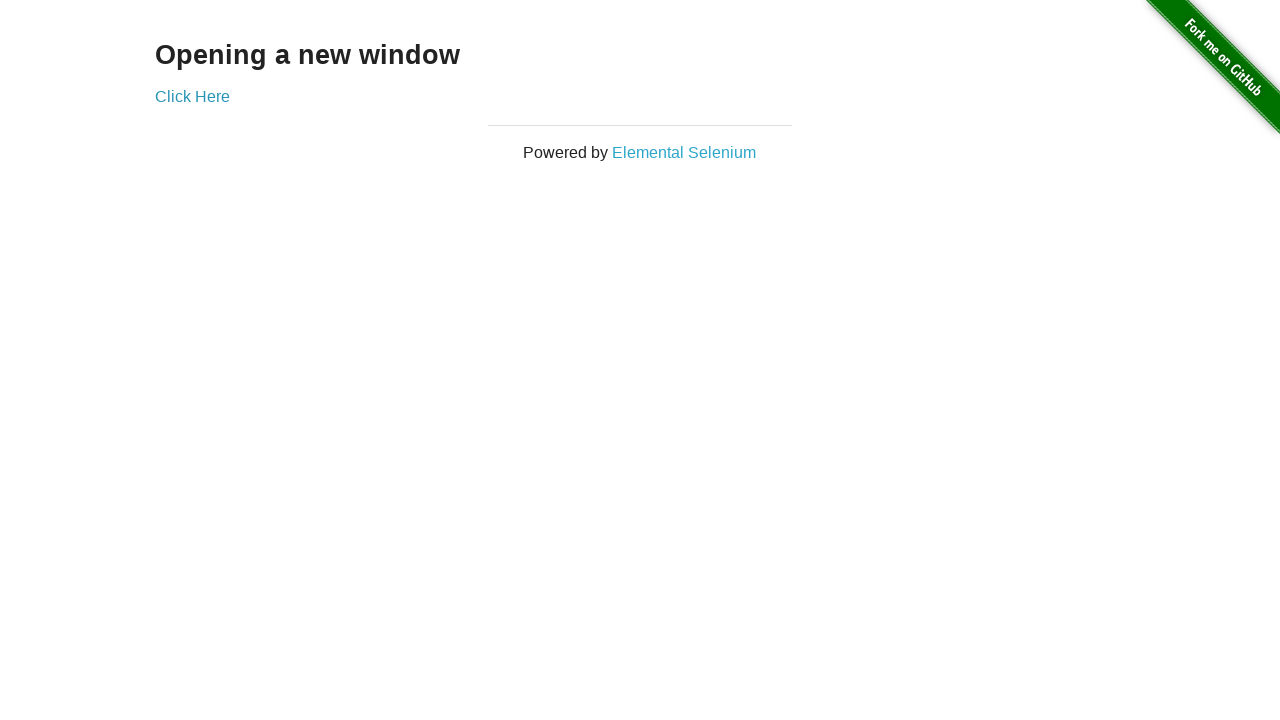

Verified new page title is 'New Window'
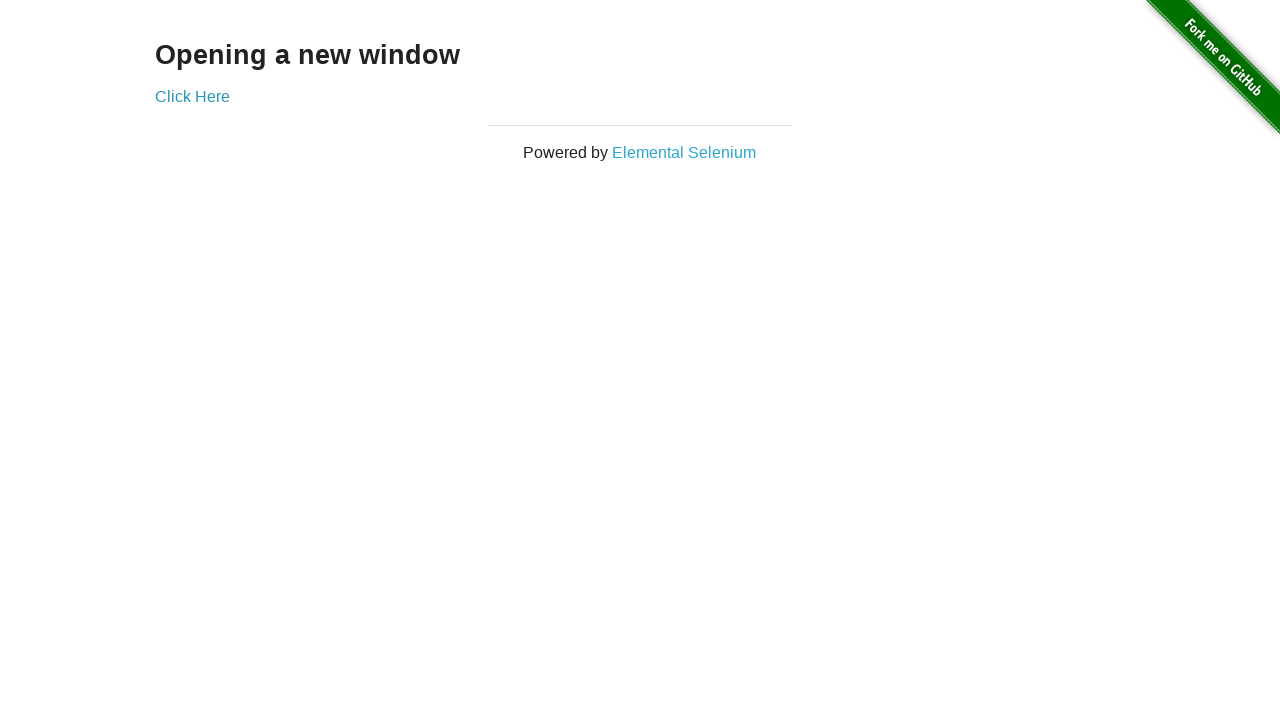

Switched back to first page
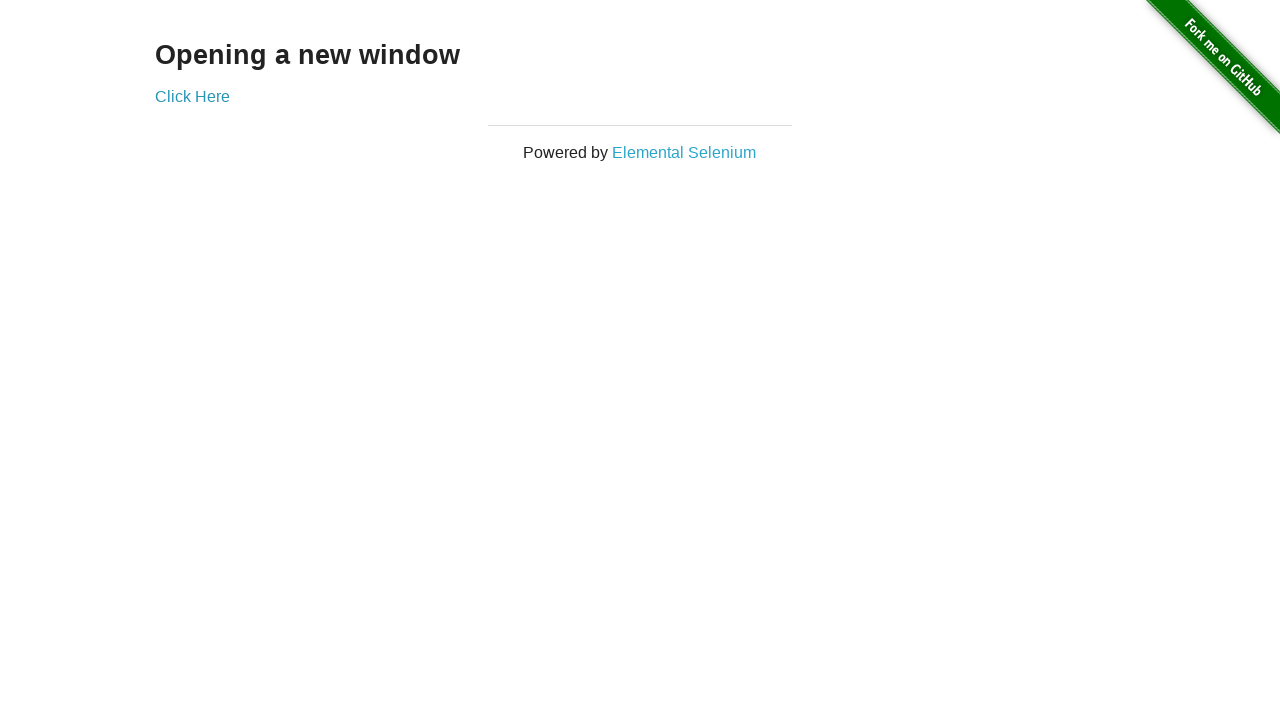

Verified switched page title is 'The Internet'
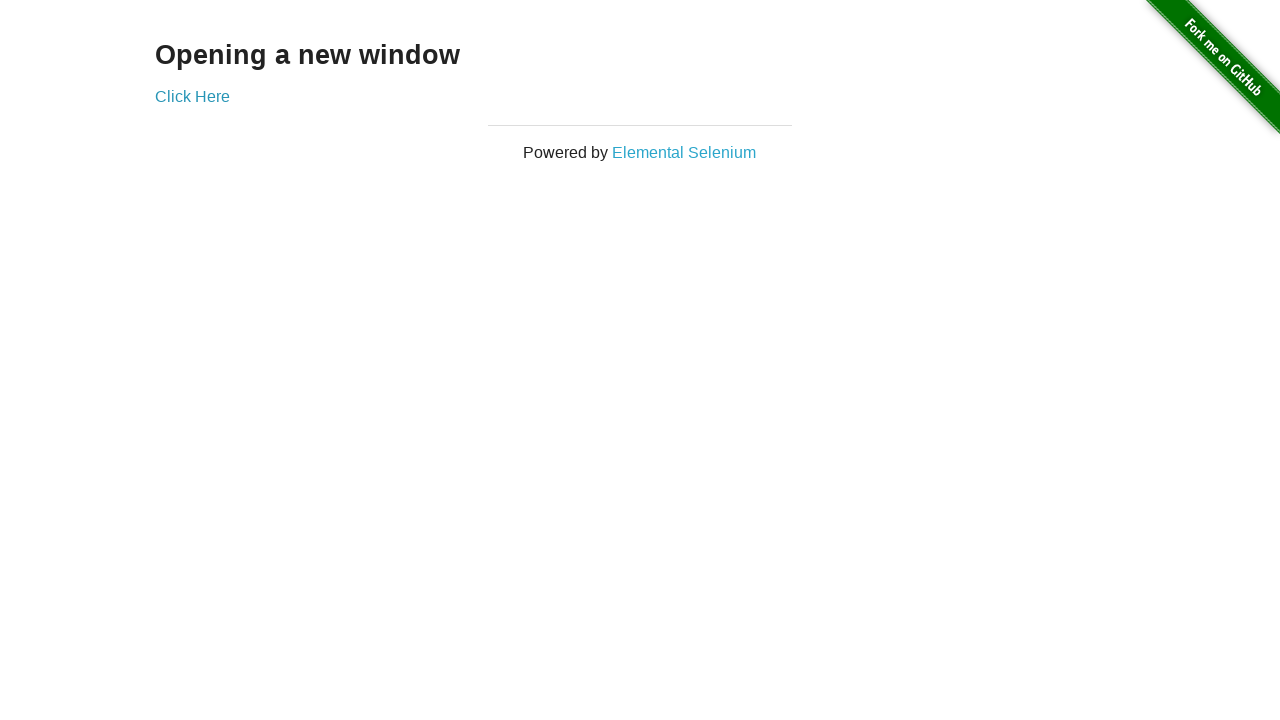

Switched to second page again
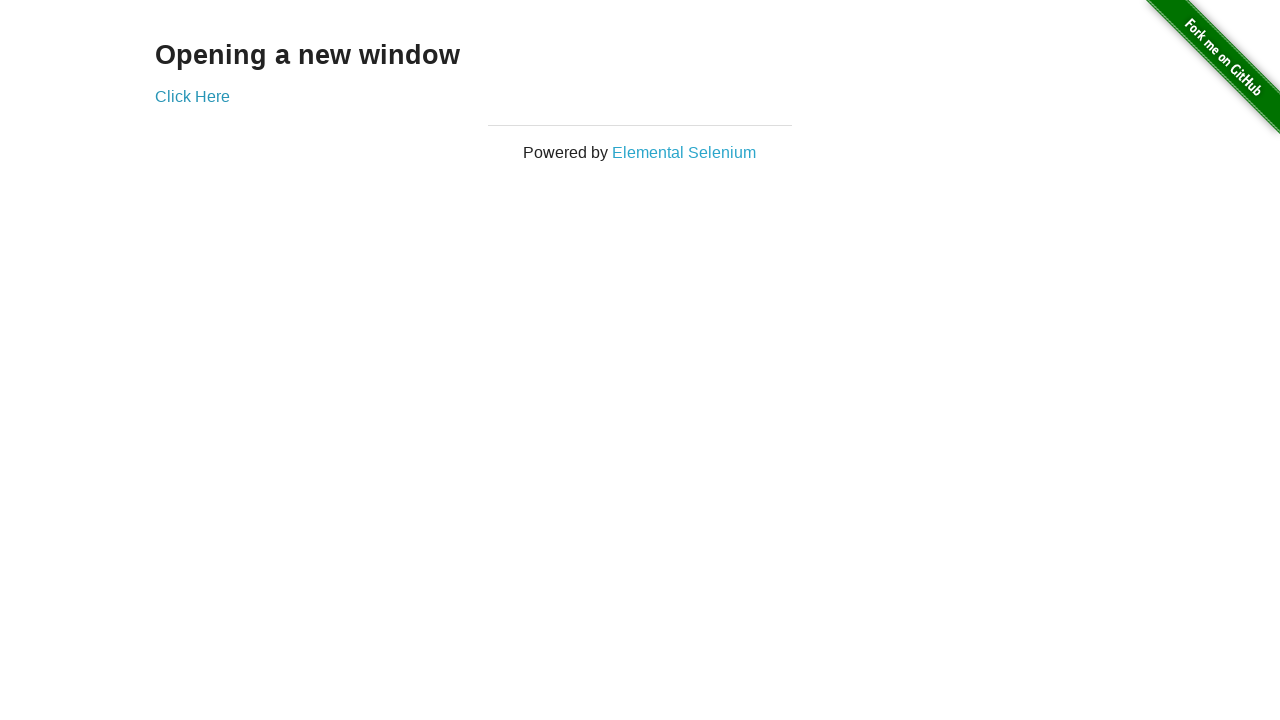

Switched back to first page again
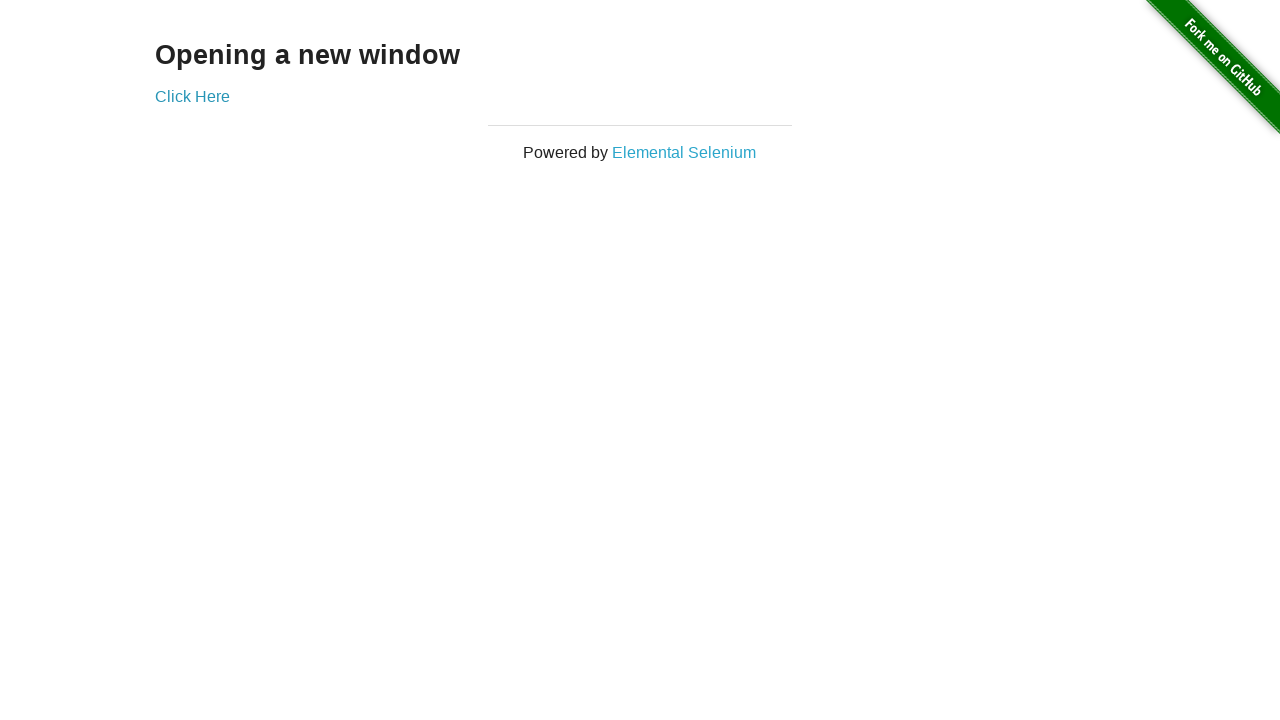

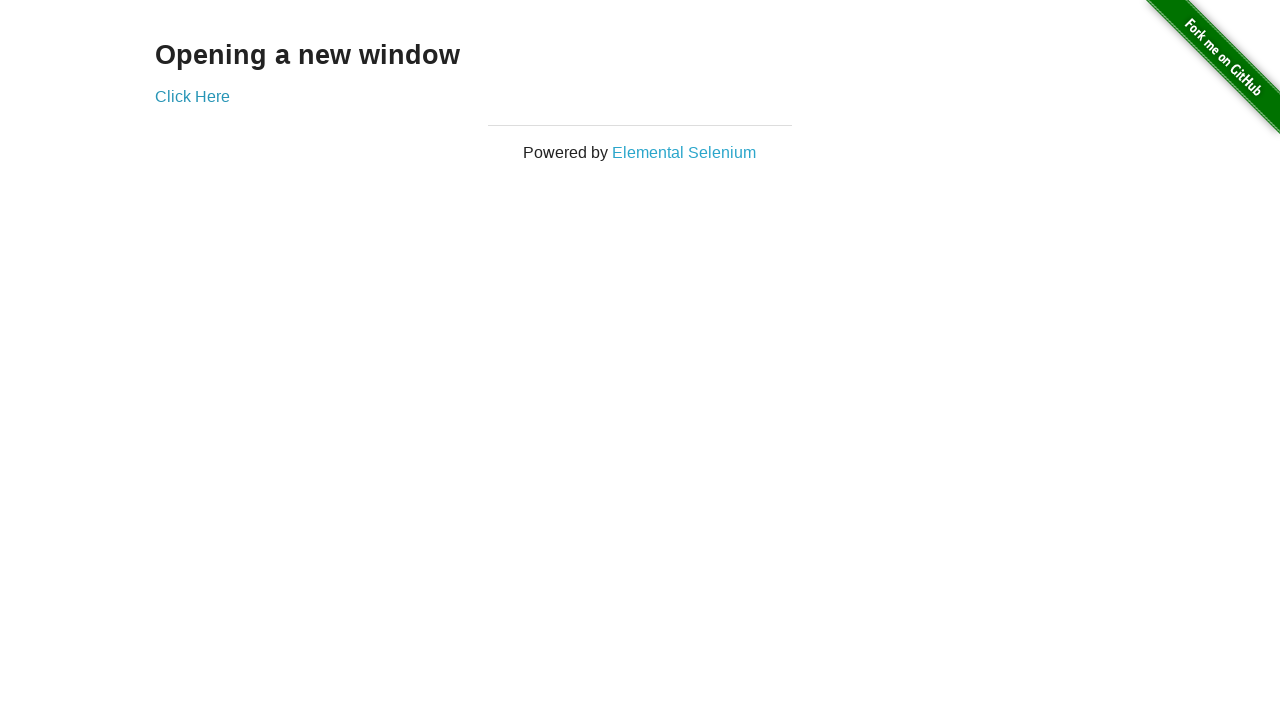